Waits for price to reach $100, clicks book button, solves a math problem, and submits the answer

Starting URL: http://suninjuly.github.io/explicit_wait2.html

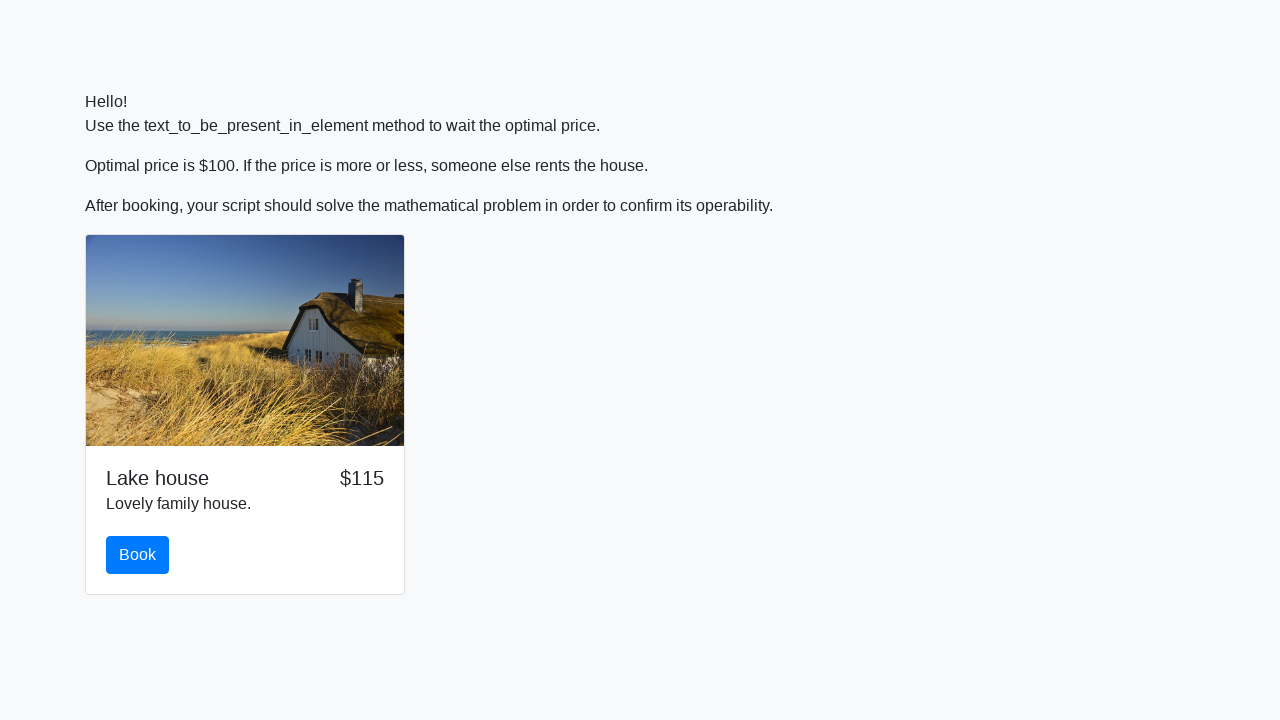

Waited for price to reach $100
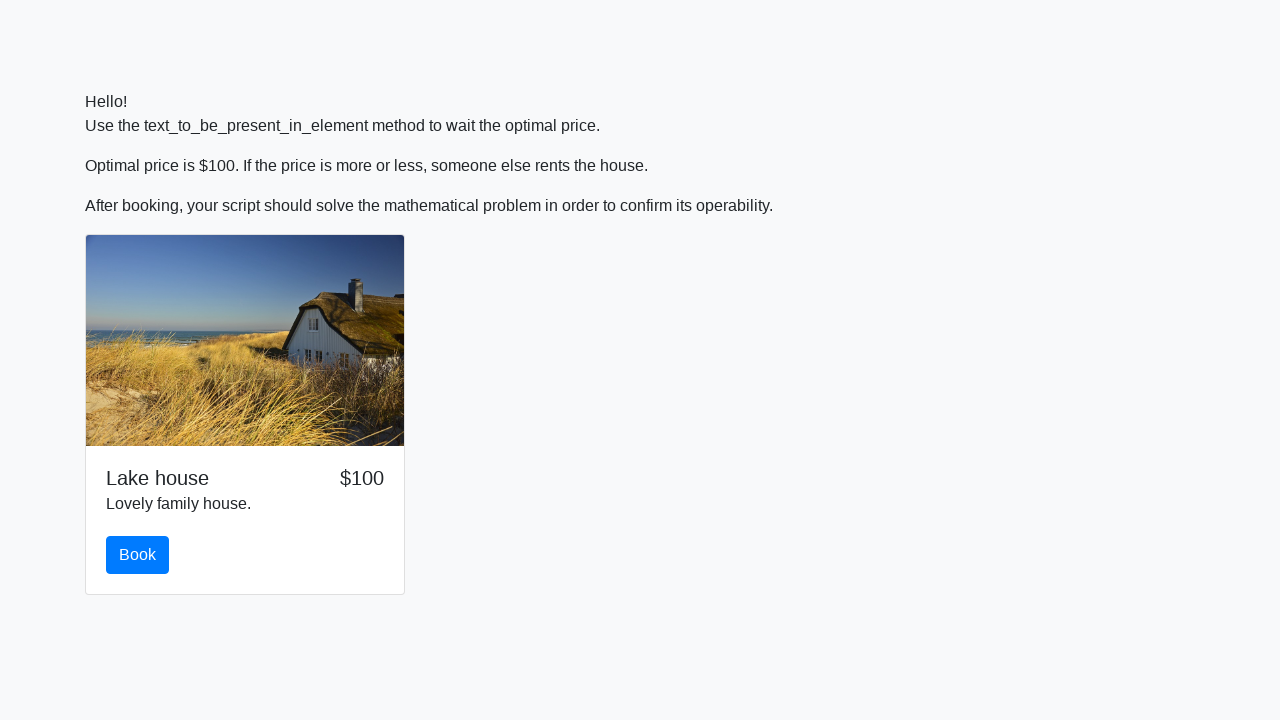

Clicked the book button at (138, 555) on #book
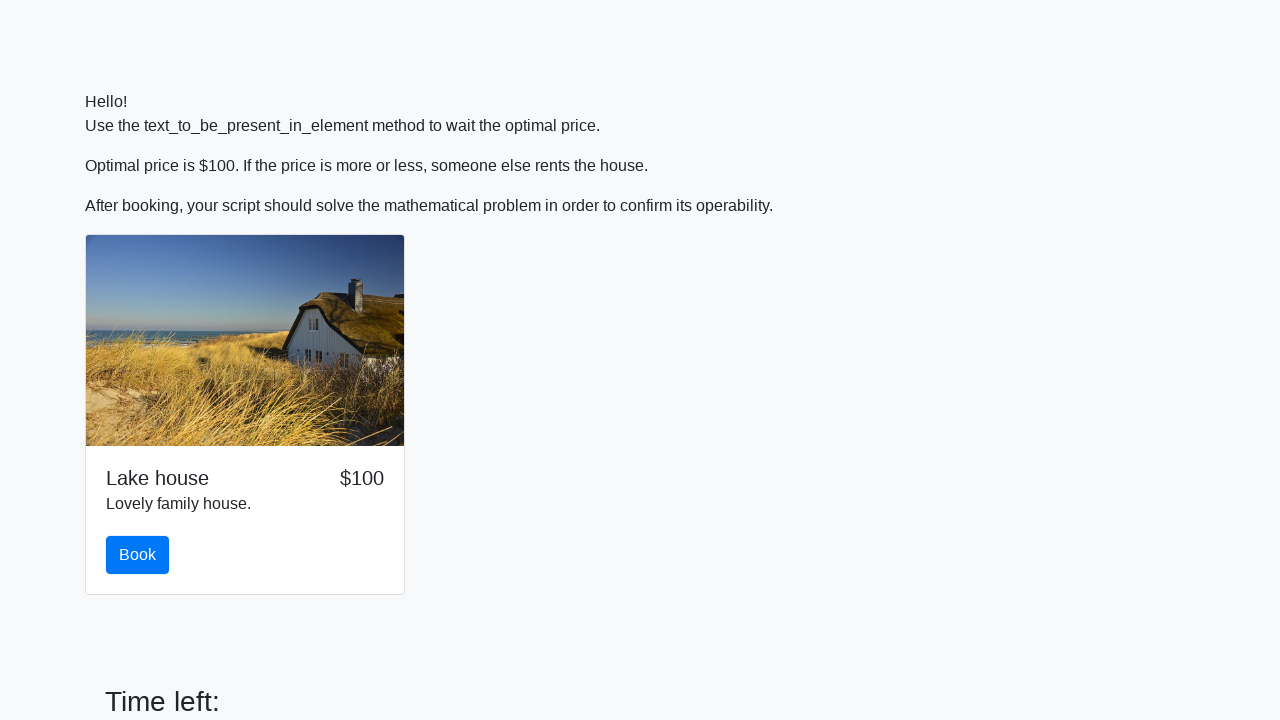

Retrieved the input value for calculation
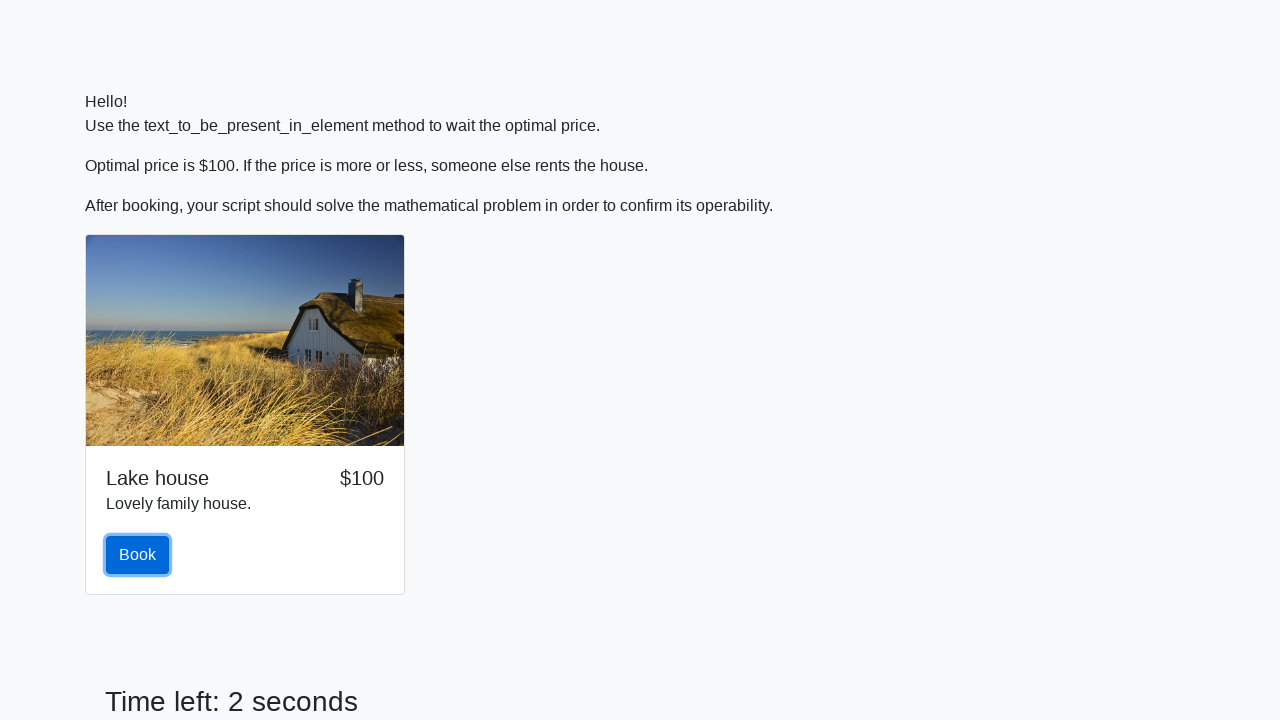

Calculated the answer using the math formula
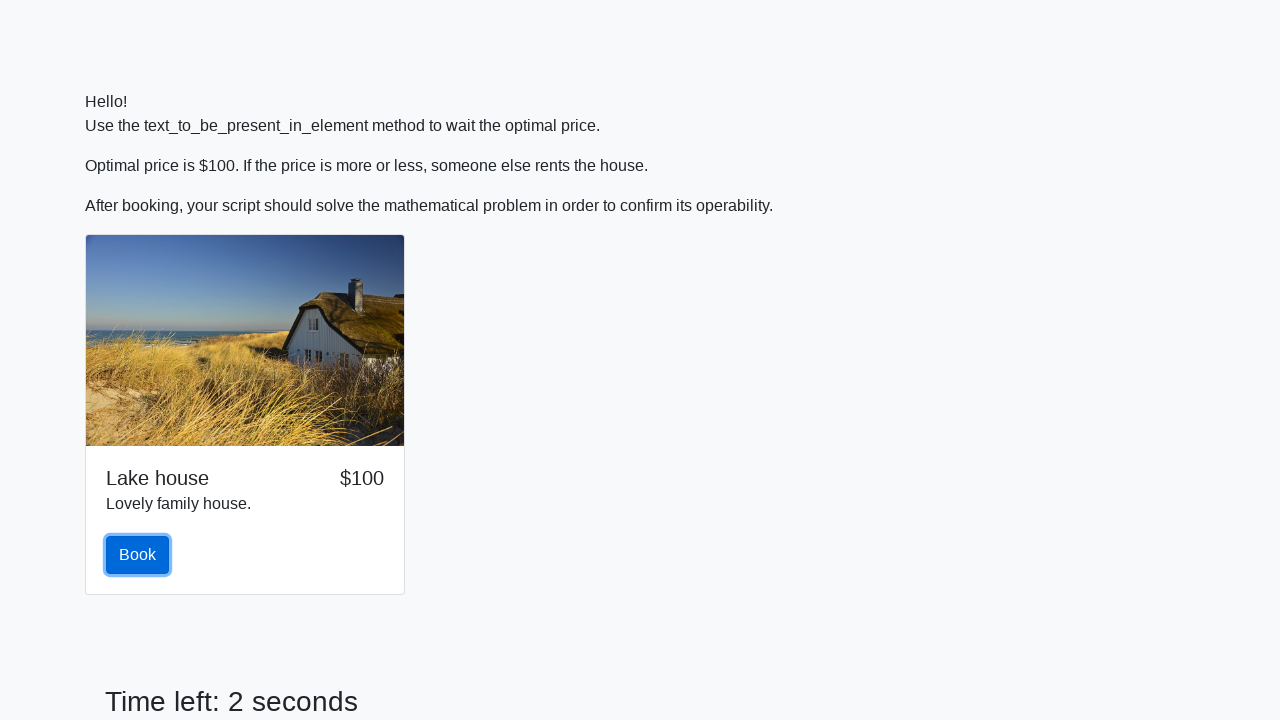

Filled the answer field with the calculated value on #answer
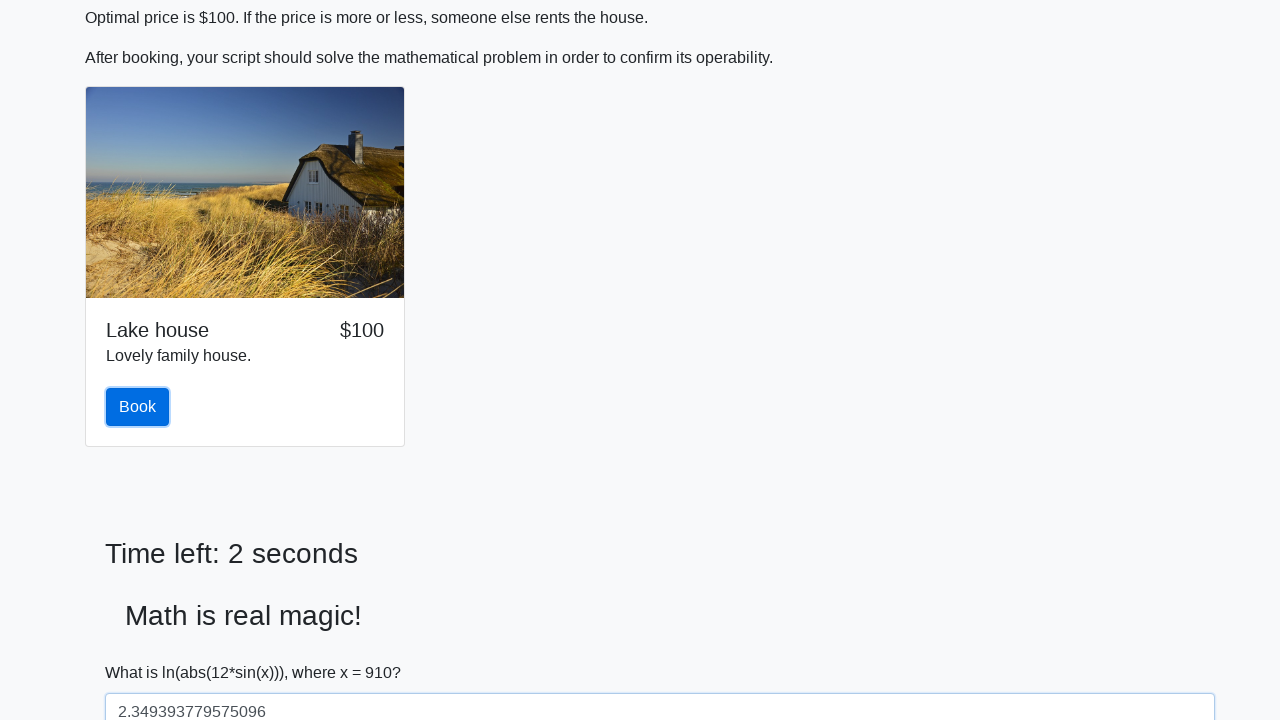

Clicked the solve button to submit the answer at (143, 651) on #solve
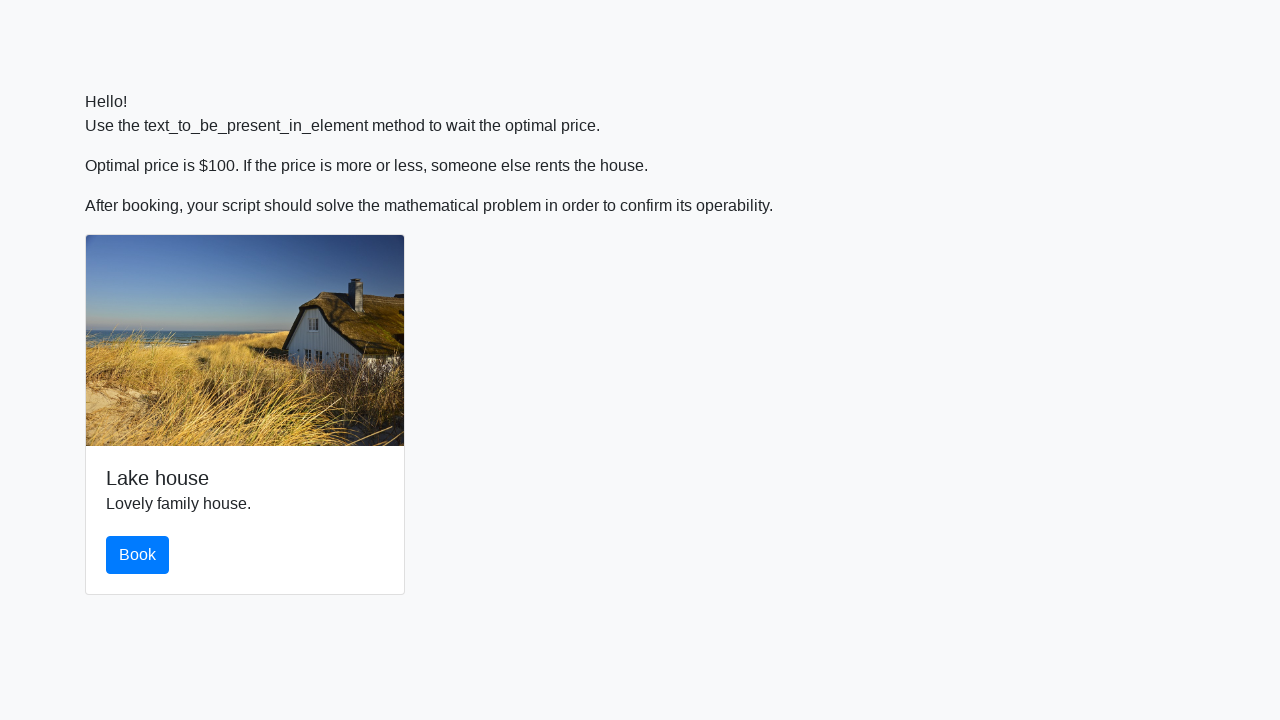

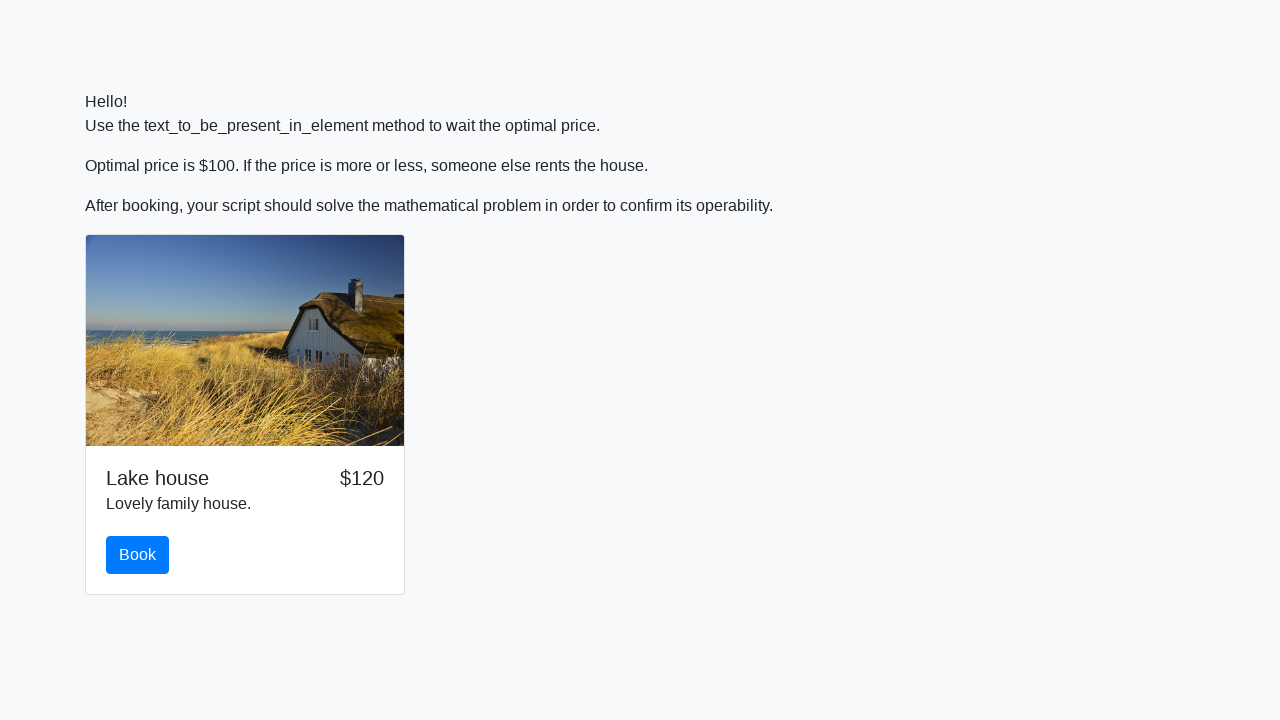